Tests table sorting functionality by clicking on the first column header and verifying that the data is displayed in sorted order

Starting URL: https://rahulshettyacademy.com/seleniumPractise/#/offers

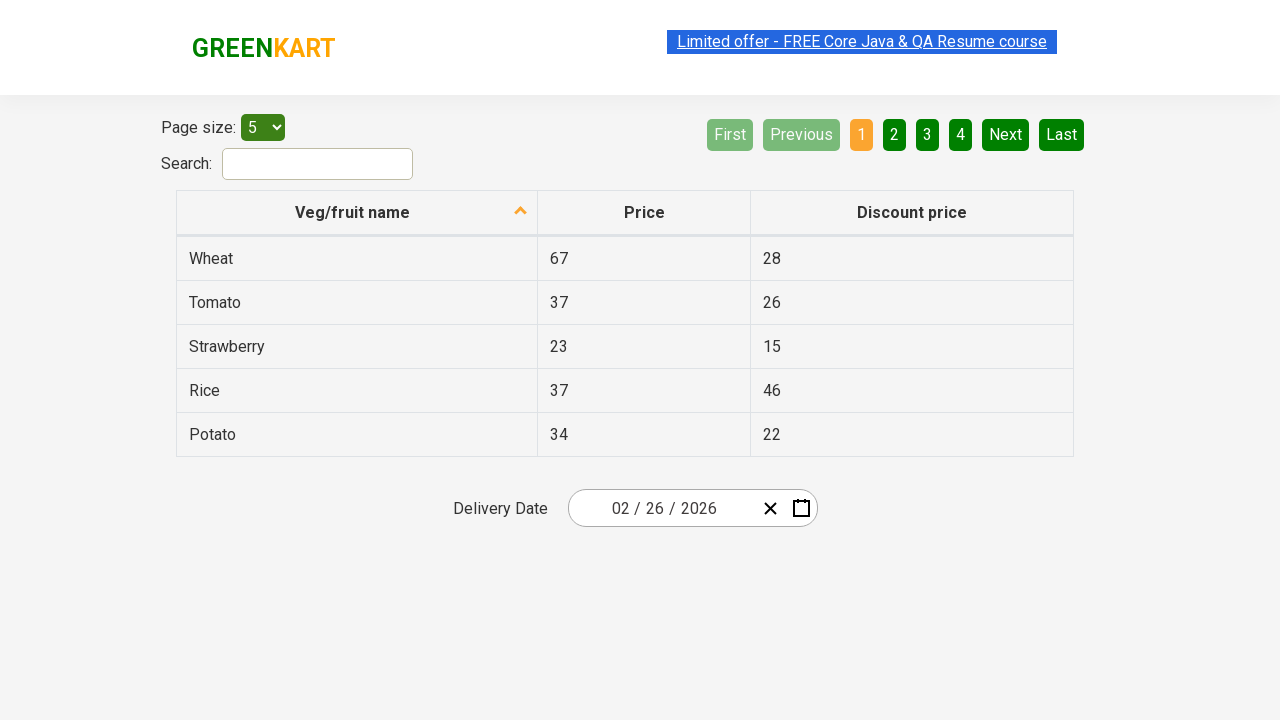

Clicked first column header to sort table at (357, 213) on xpath=//tr/th[1]
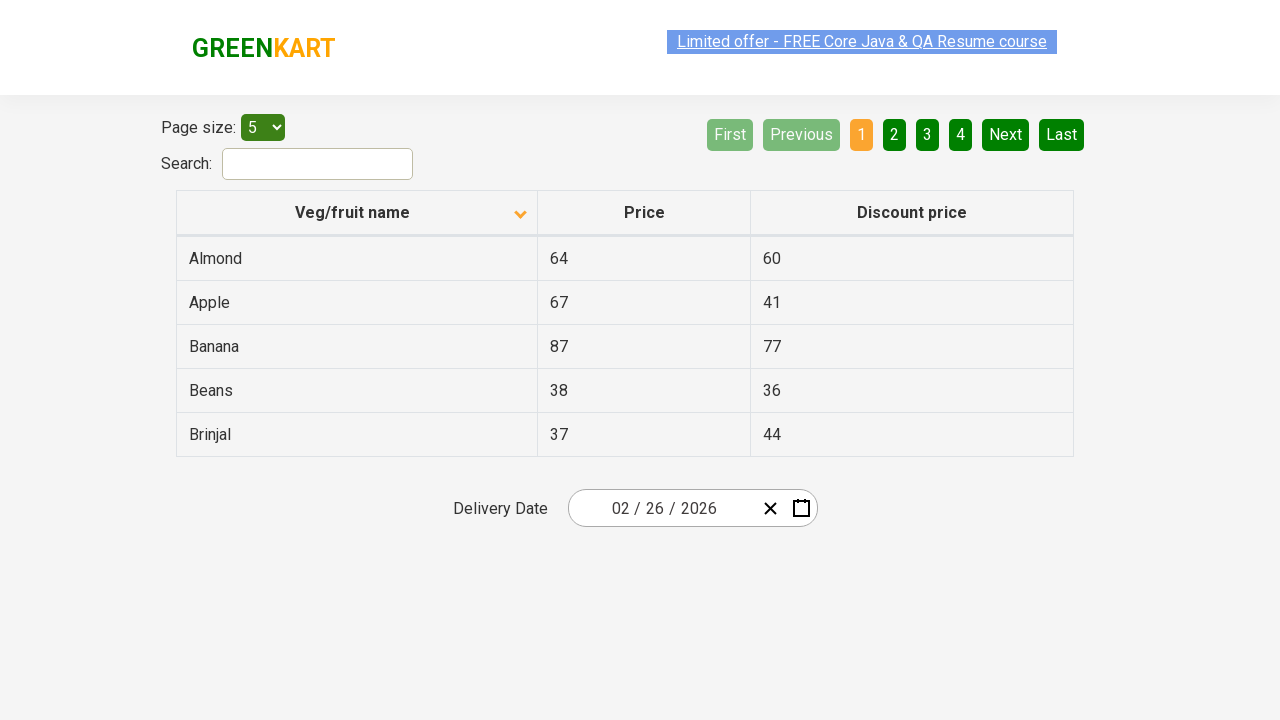

Captured all elements in first column
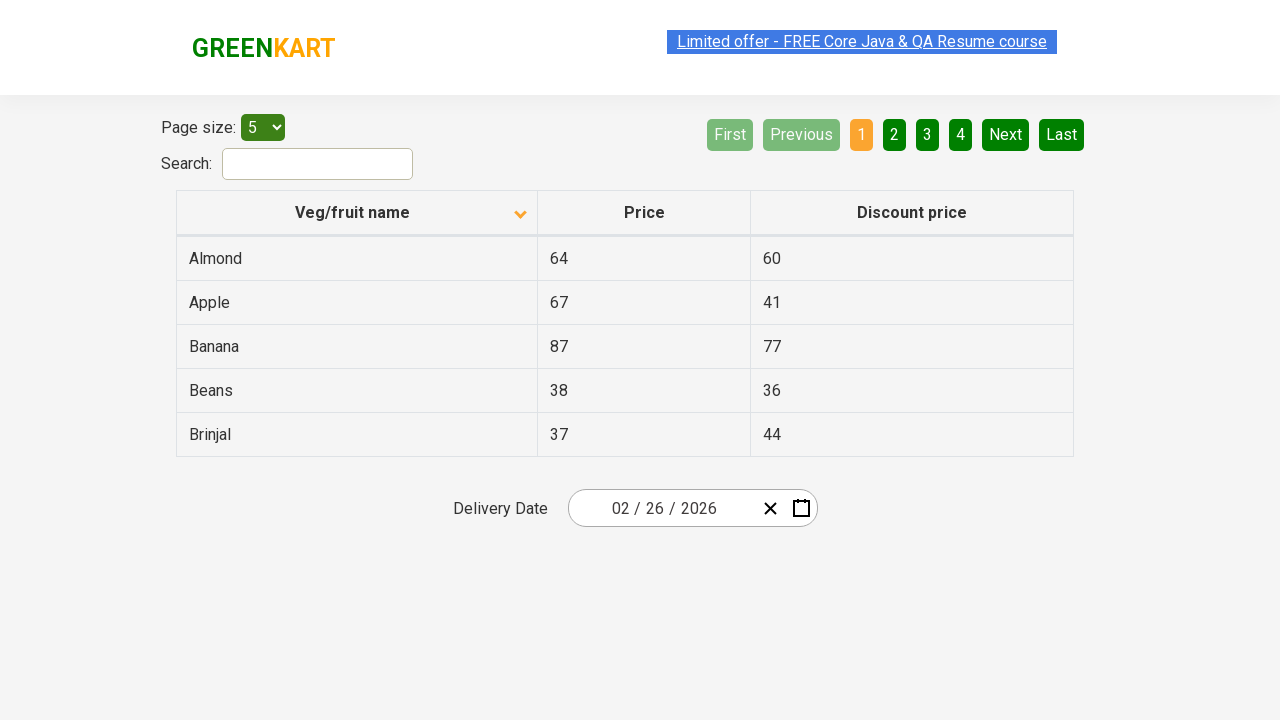

Extracted text content from first column elements
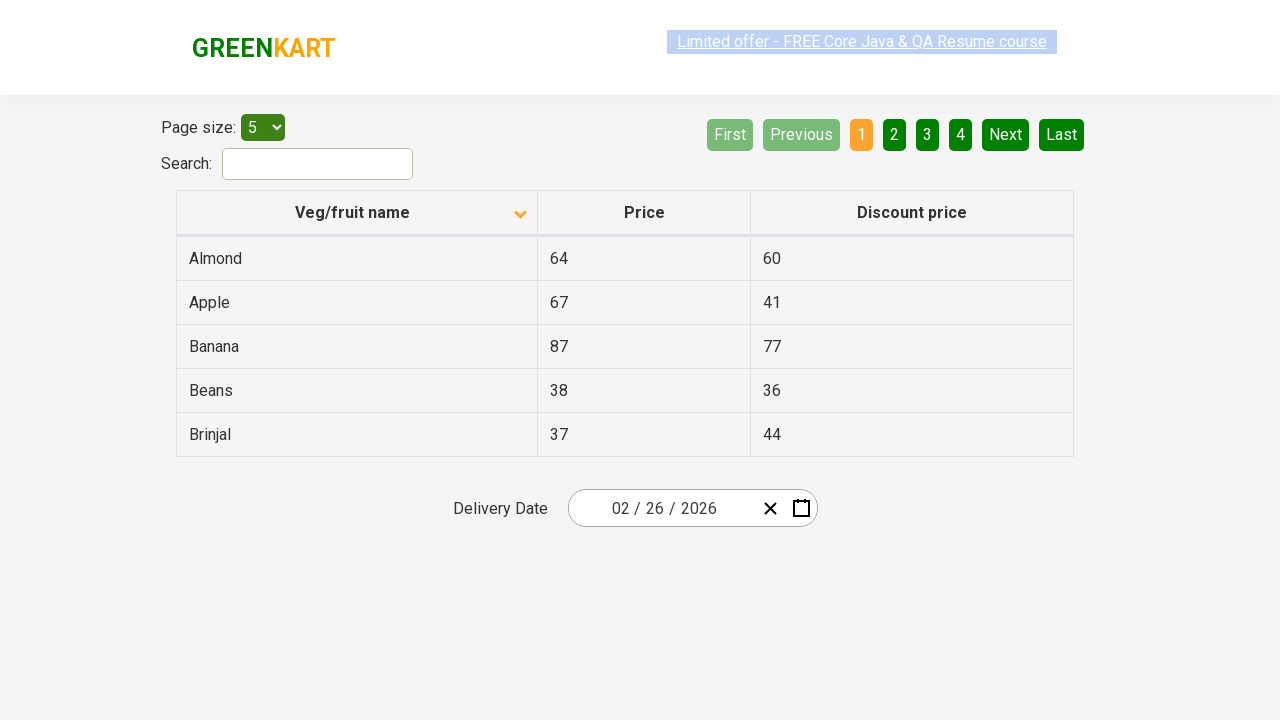

Created sorted version of the list for comparison
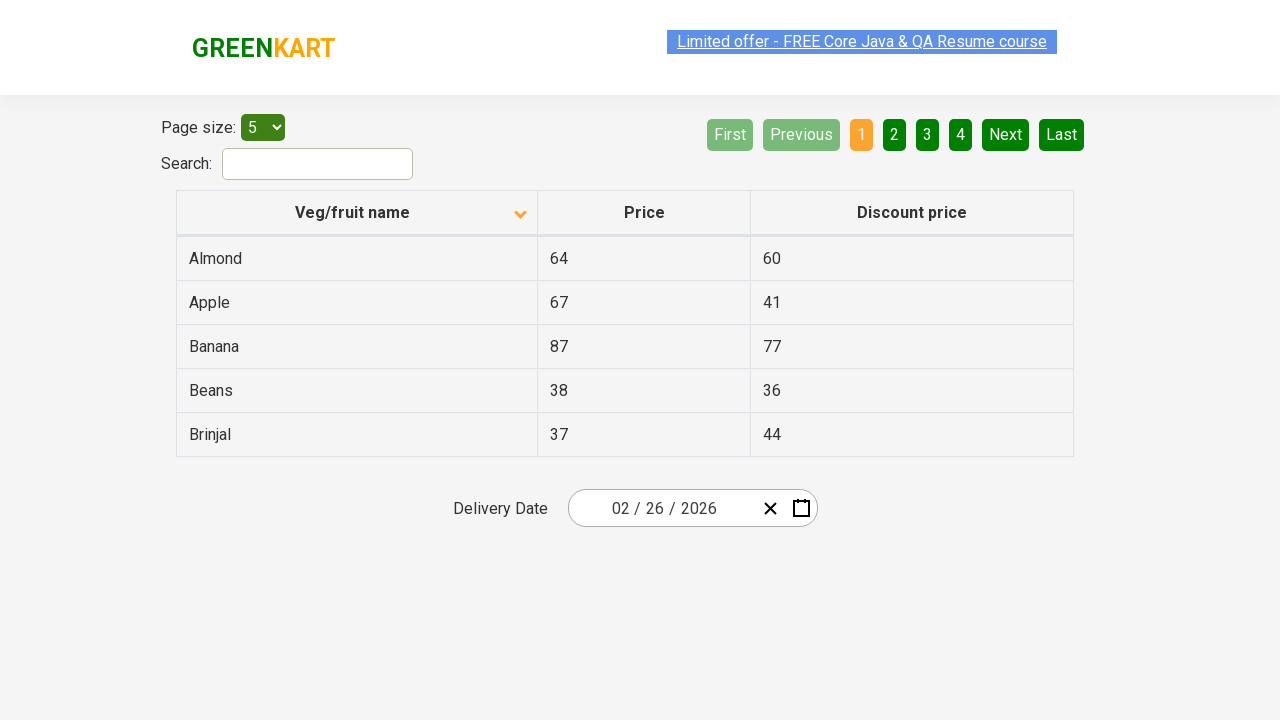

Verified that table data is sorted correctly
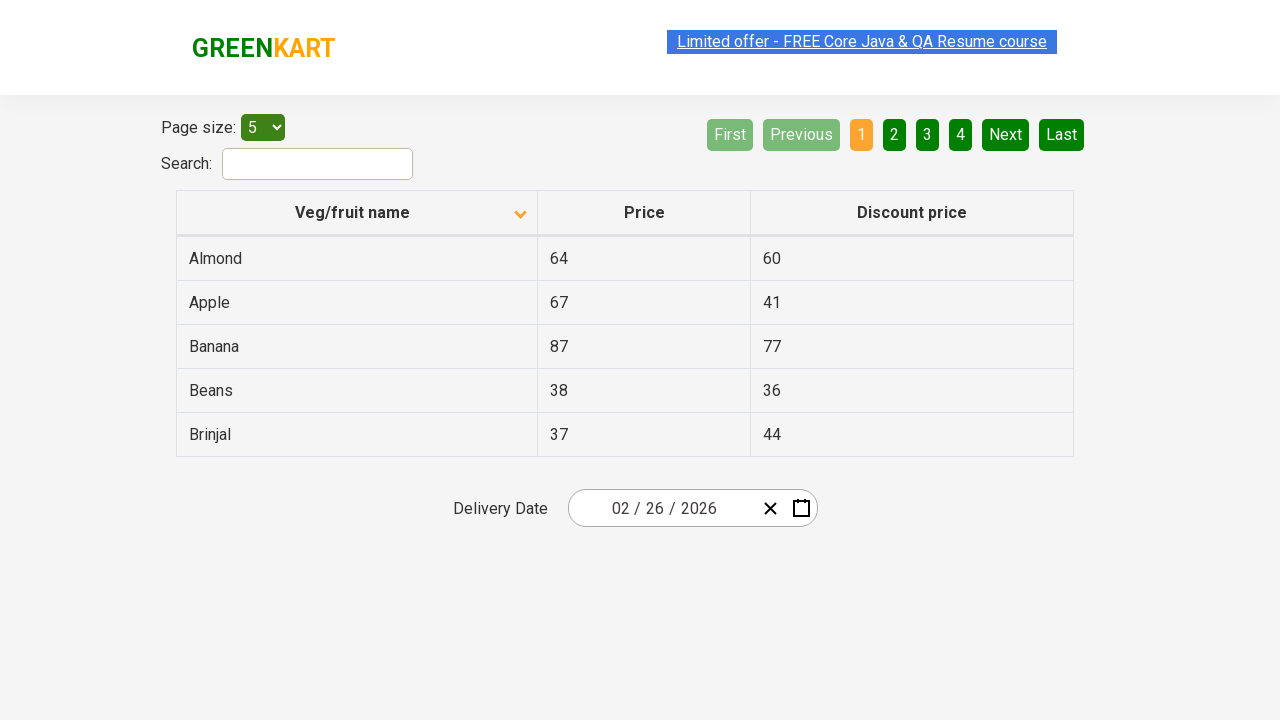

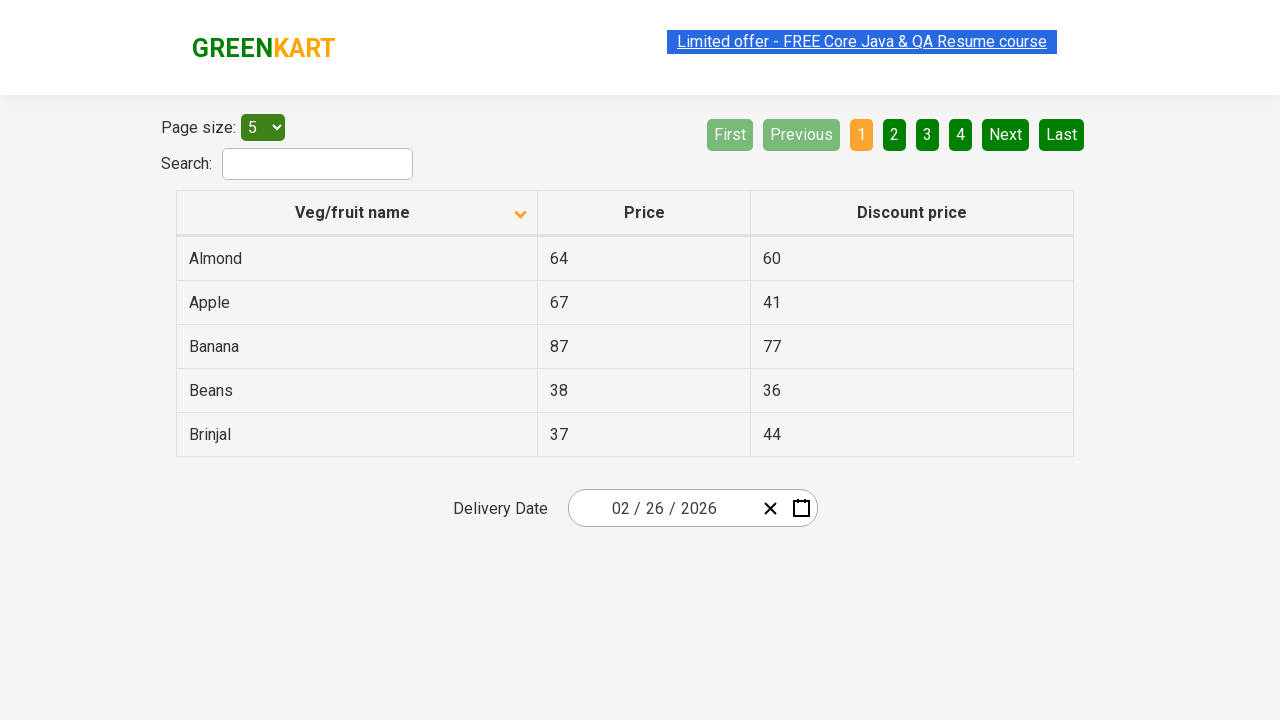